Tests mouse hover functionality by hovering over an element to reveal a tooltip/form, then fills in name, surname, and address fields

Starting URL: http://only-testing-blog.blogspot.com/2015/03/chart.html

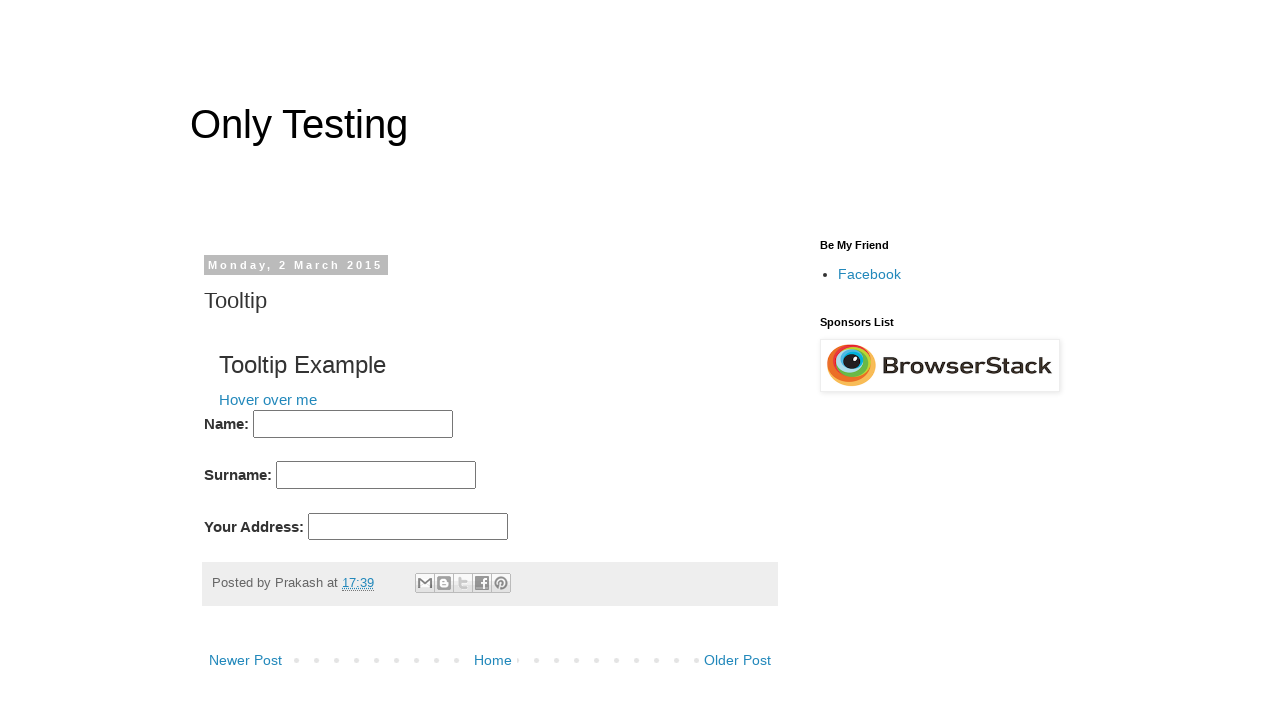

Hovered over 'Hover over me' element to reveal hidden form at (268, 399) on xpath=//*[text()='Hover over me']
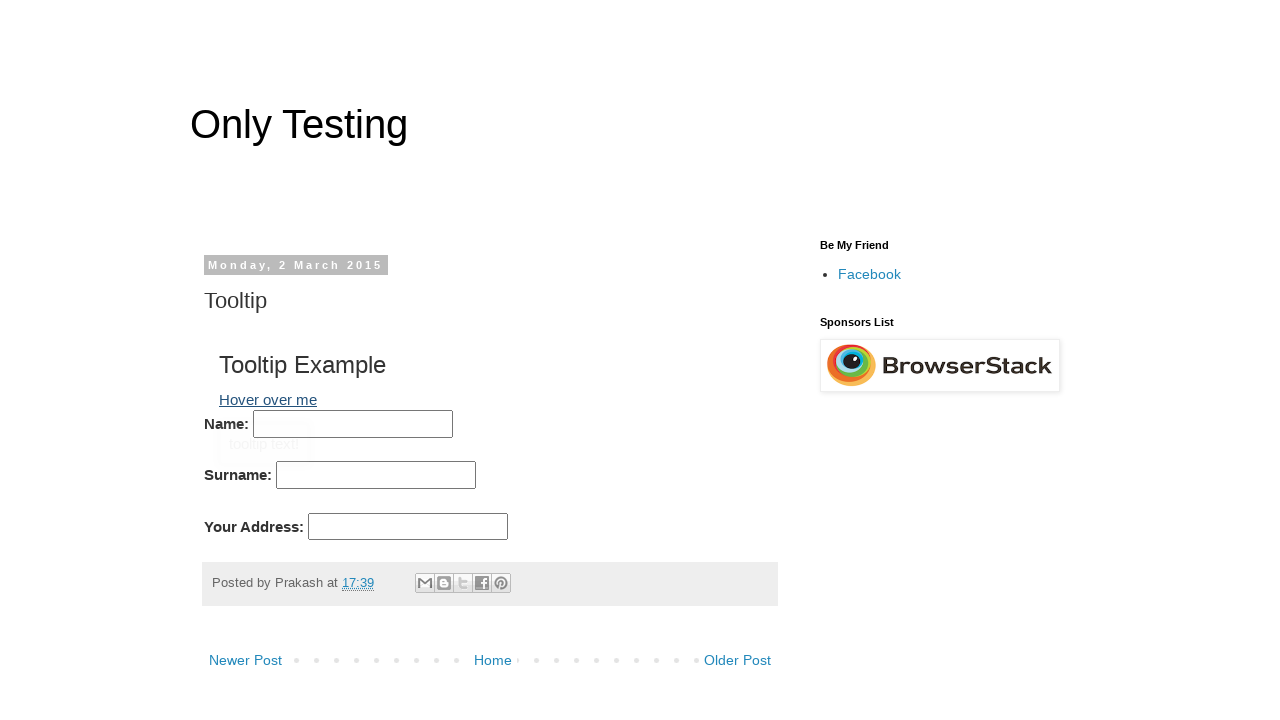

Waited 1000ms for form fields to become visible
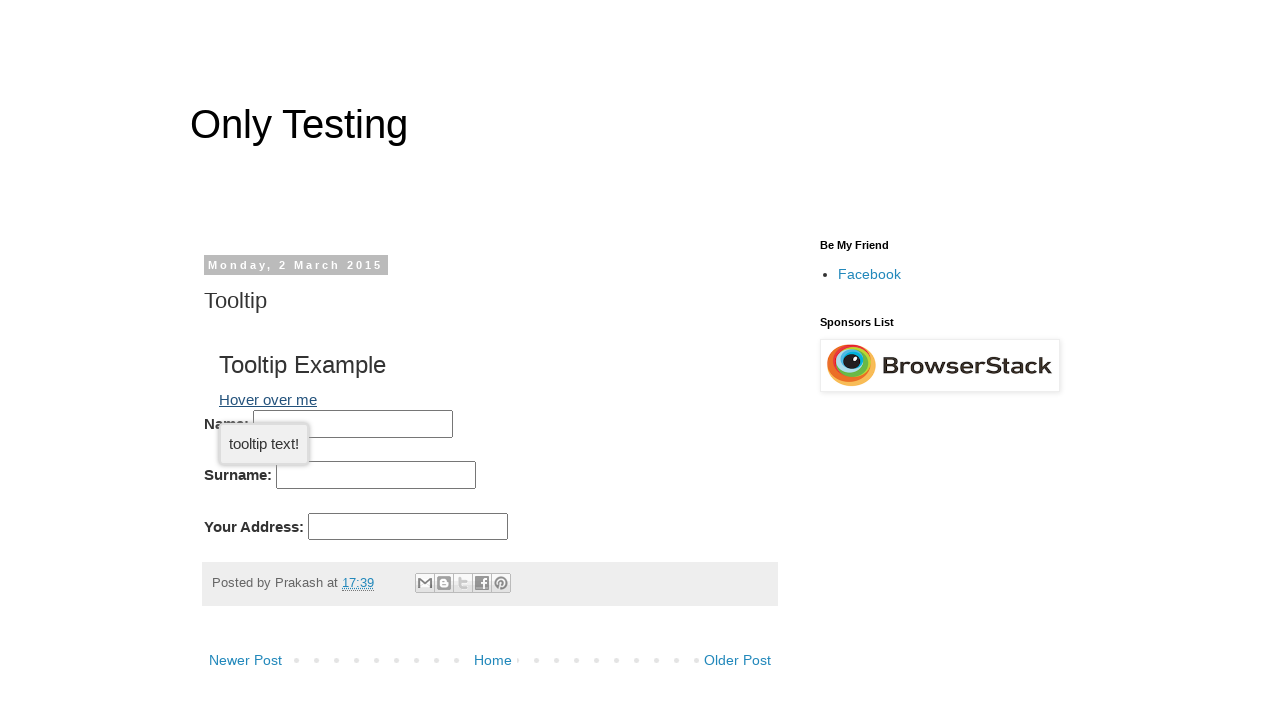

Filled name field with 'gowri' on input#tooltip-1
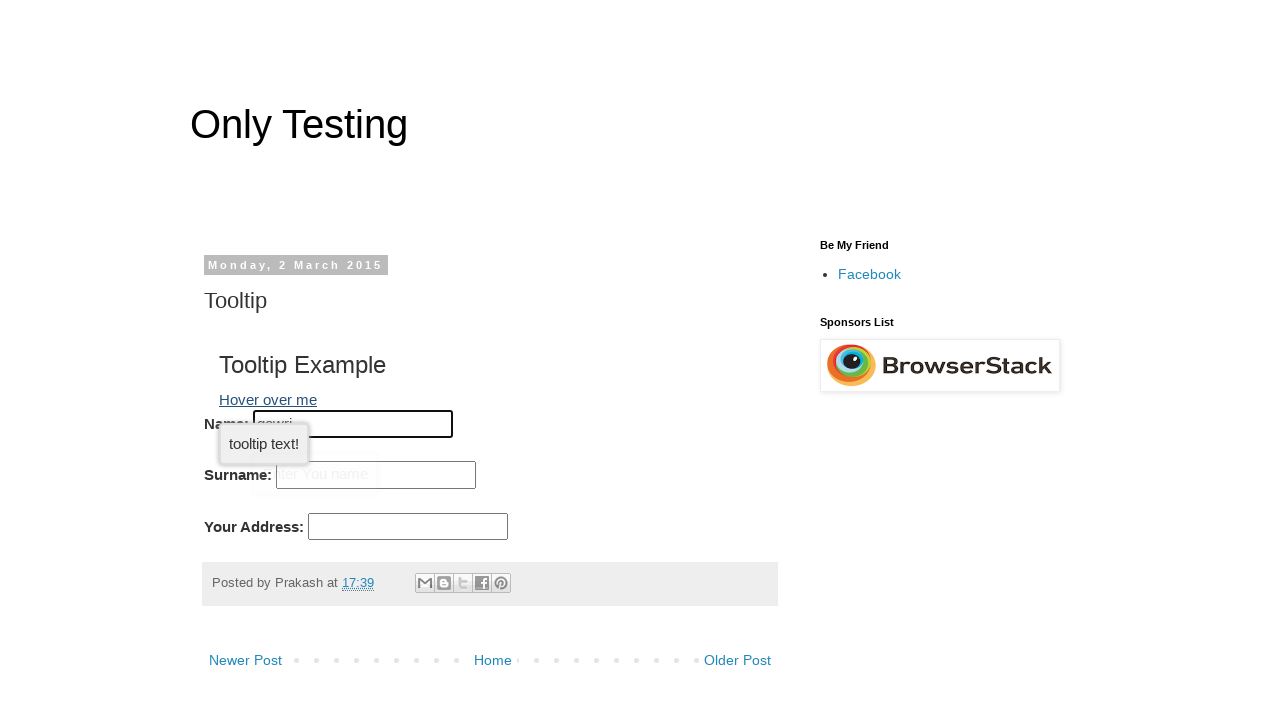

Filled surname field with 'gayathri' on input#sname
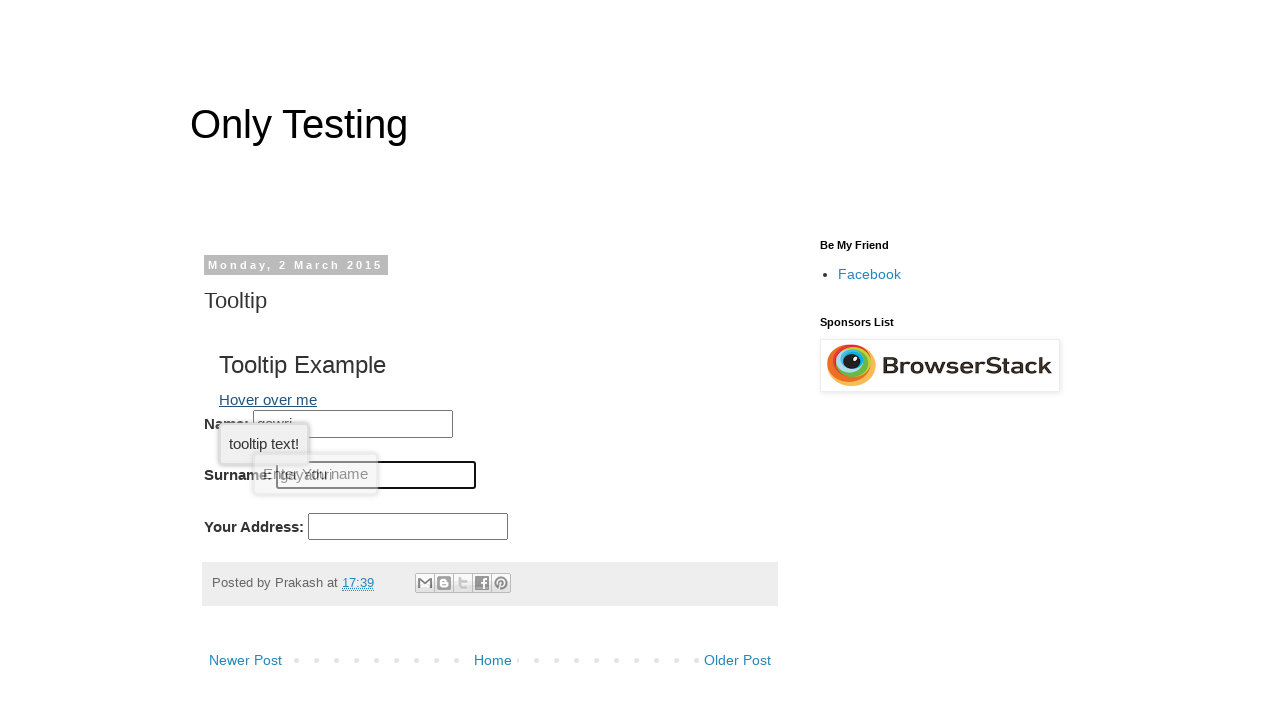

Filled address field with 'chennai' on input#yaddress
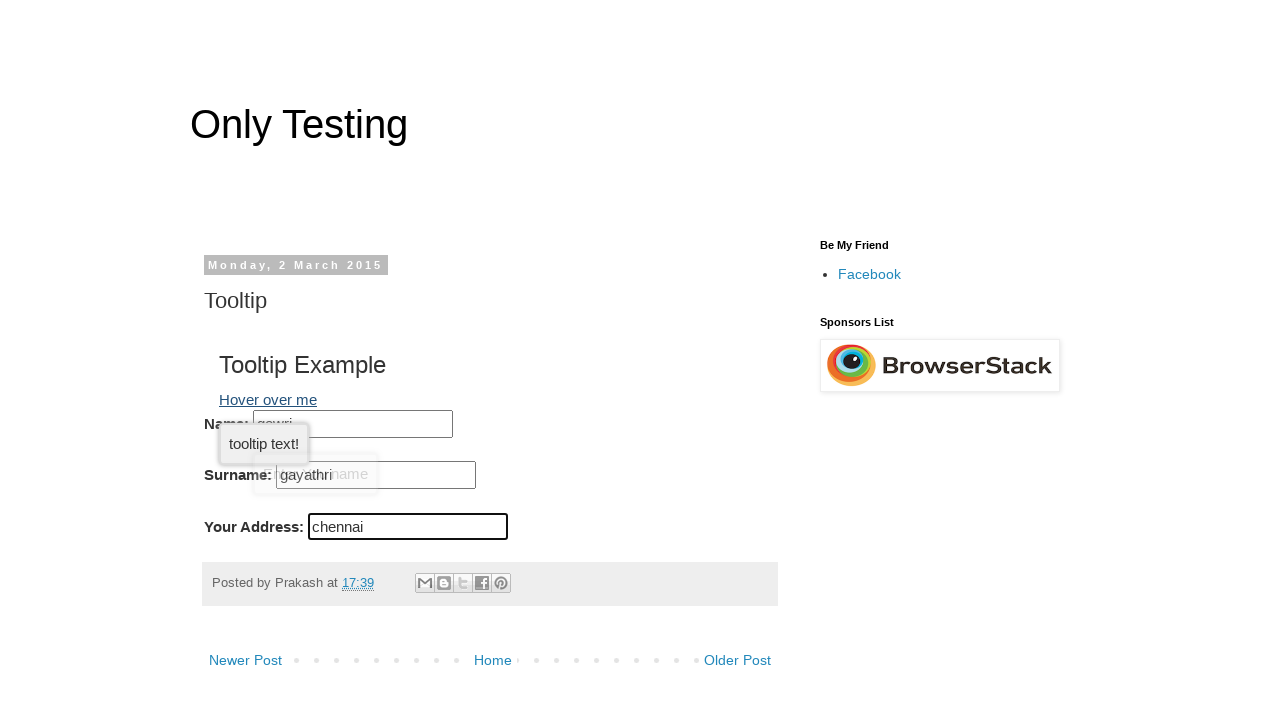

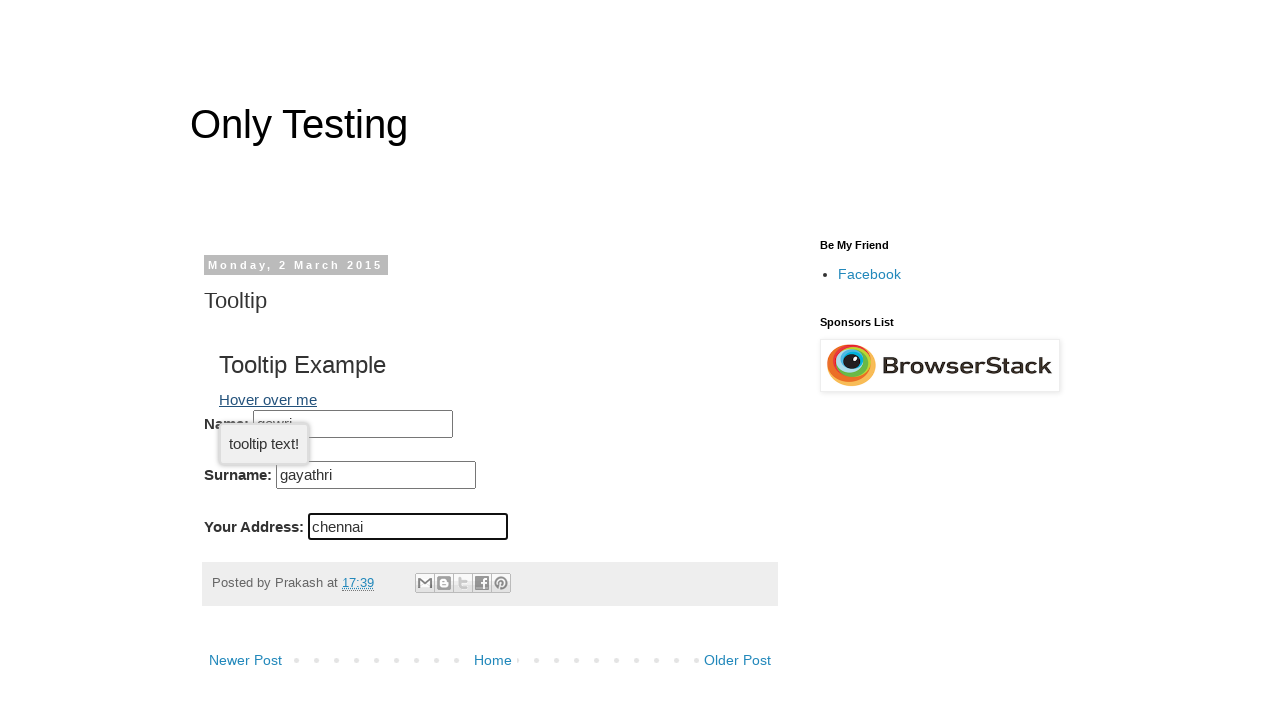